Tests filtering to display only completed items

Starting URL: https://demo.playwright.dev/todomvc

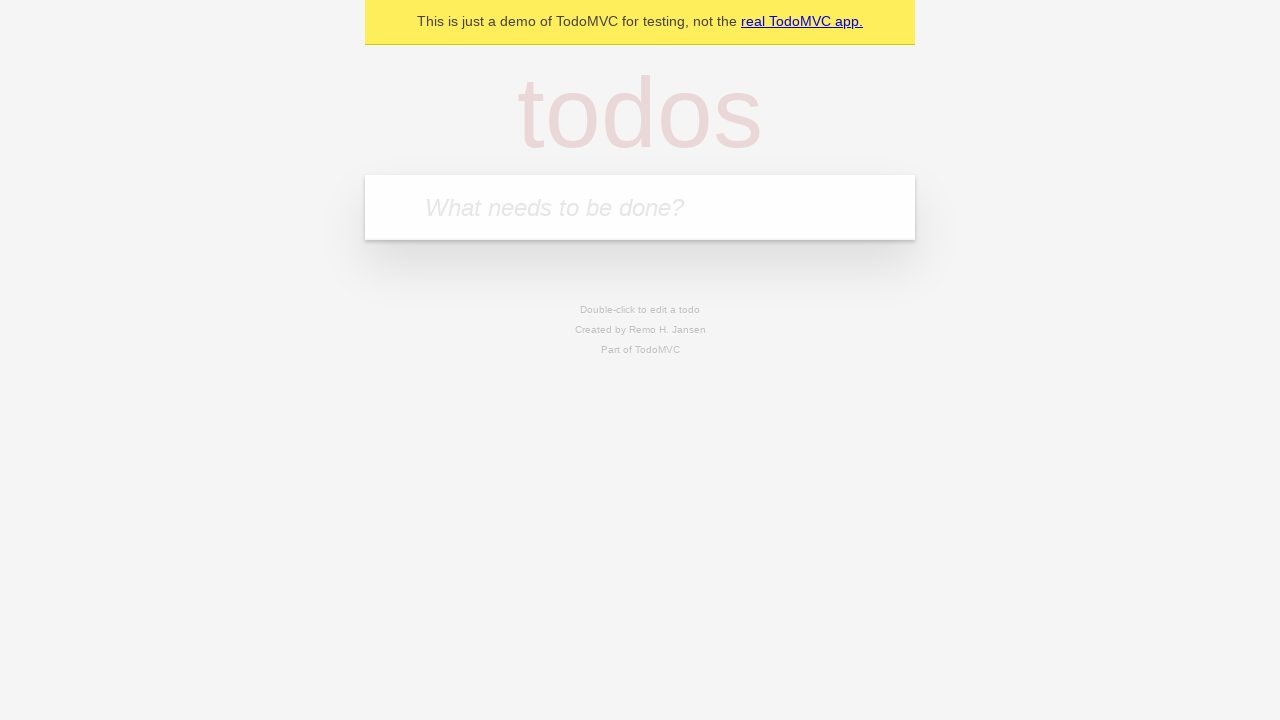

Filled new todo field with 'buy some cheese' on .new-todo
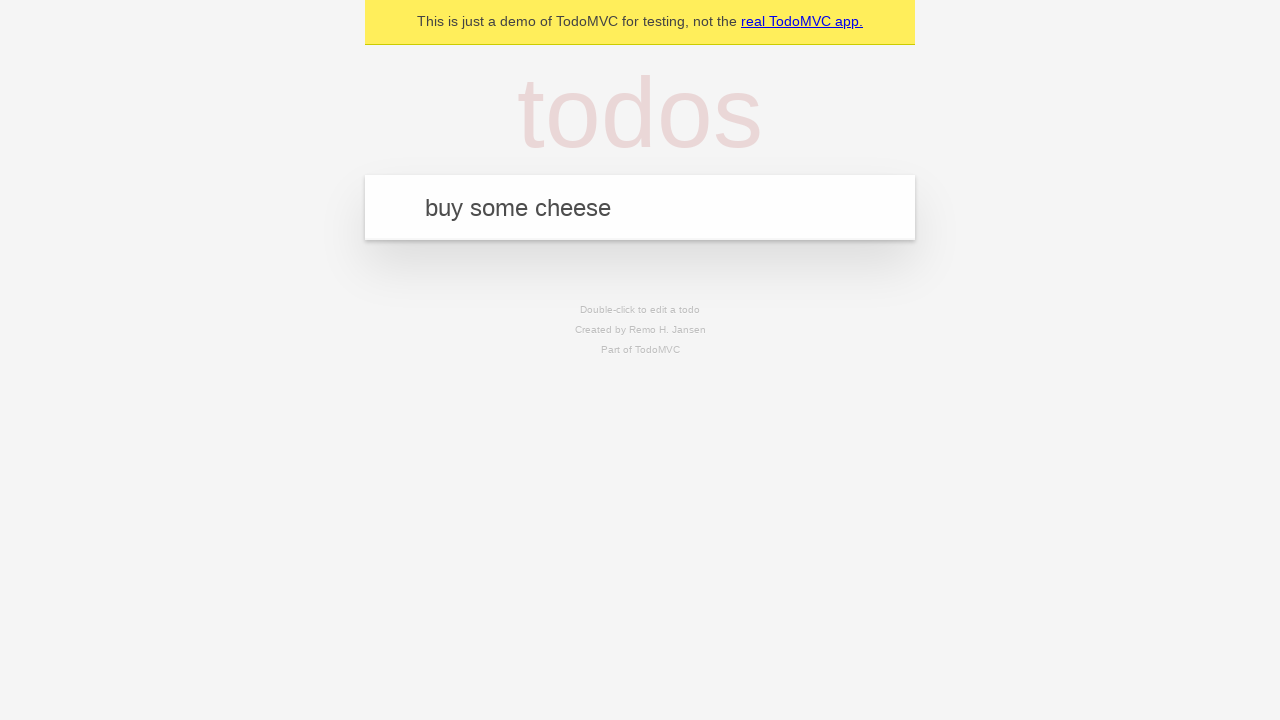

Pressed Enter to add first todo on .new-todo
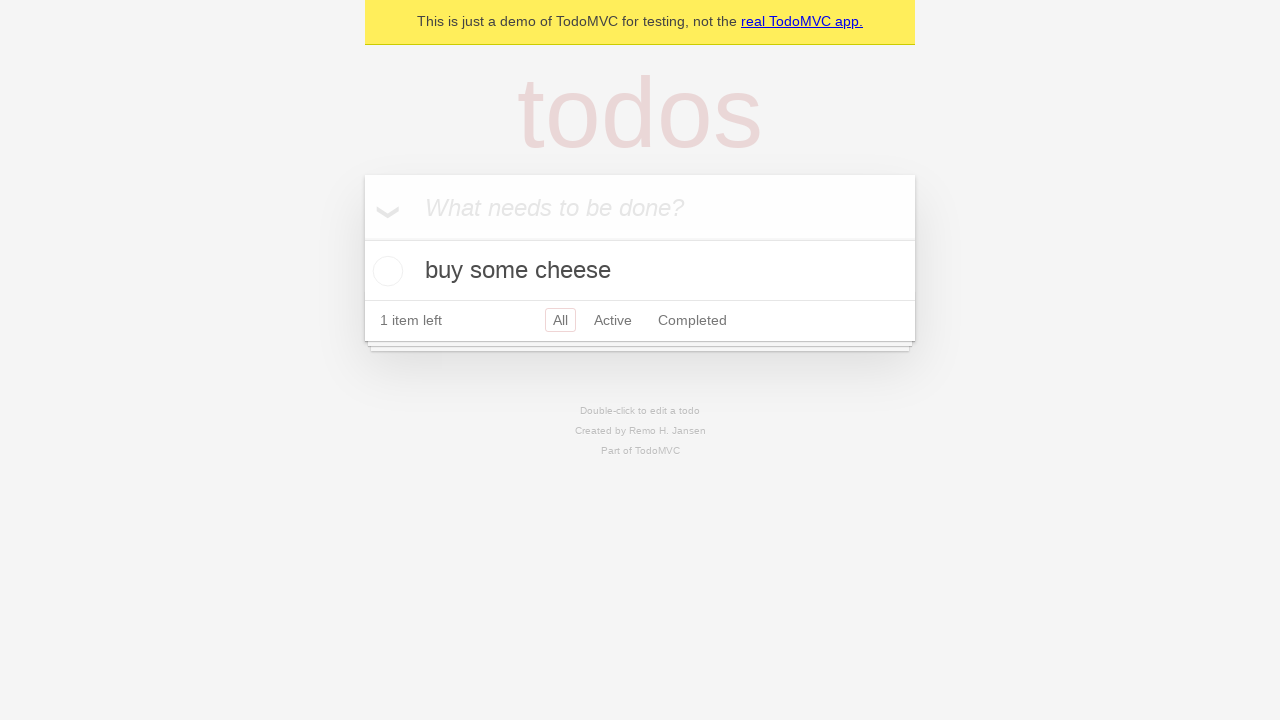

Filled new todo field with 'feed the cat' on .new-todo
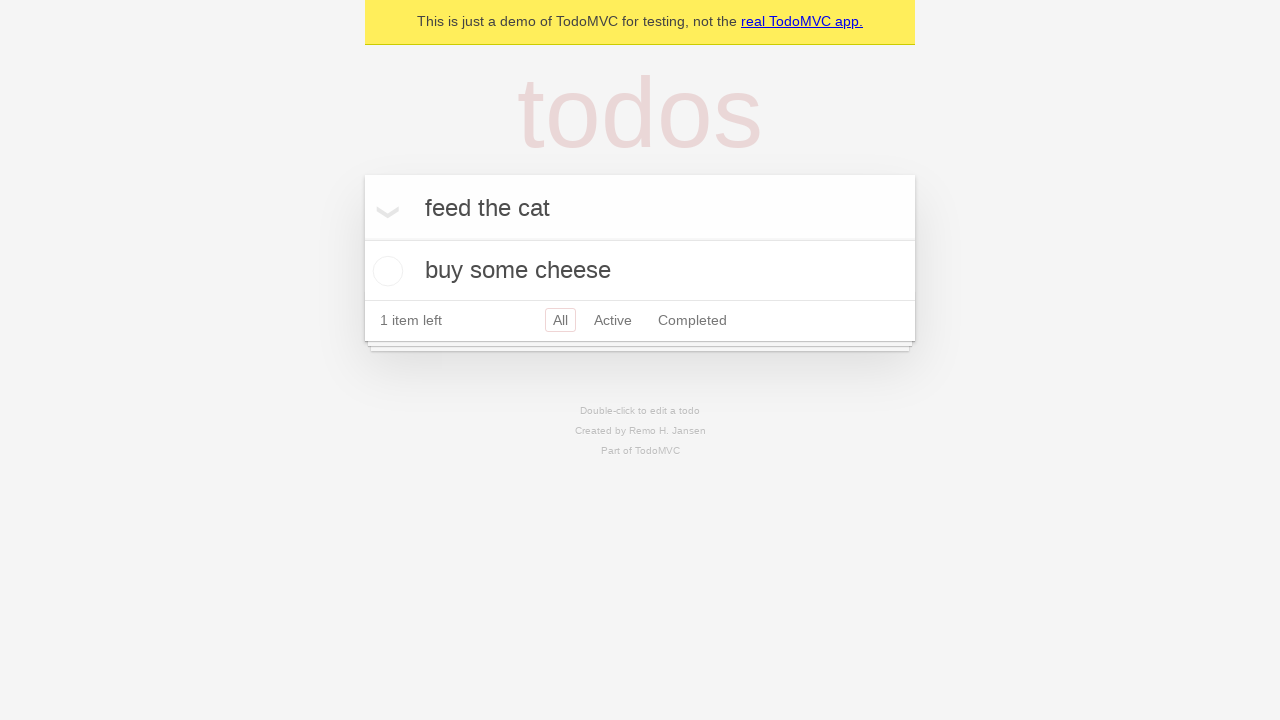

Pressed Enter to add second todo on .new-todo
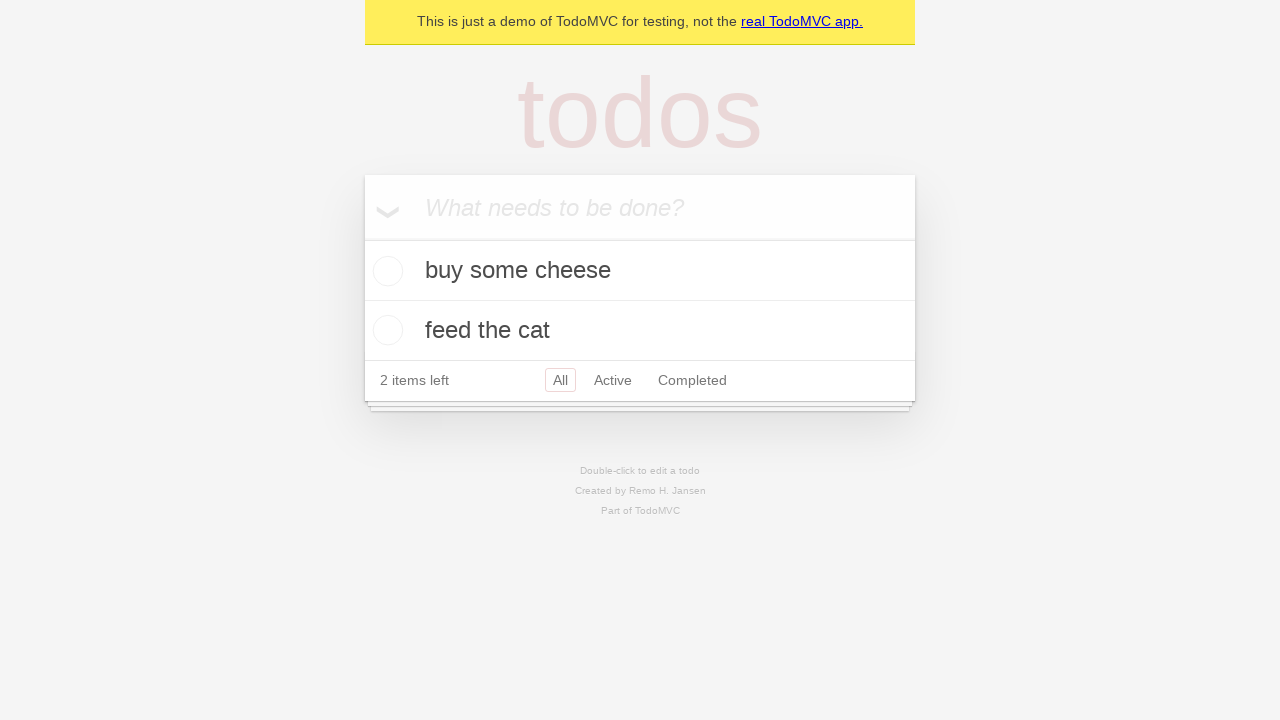

Filled new todo field with 'book a doctors appointment' on .new-todo
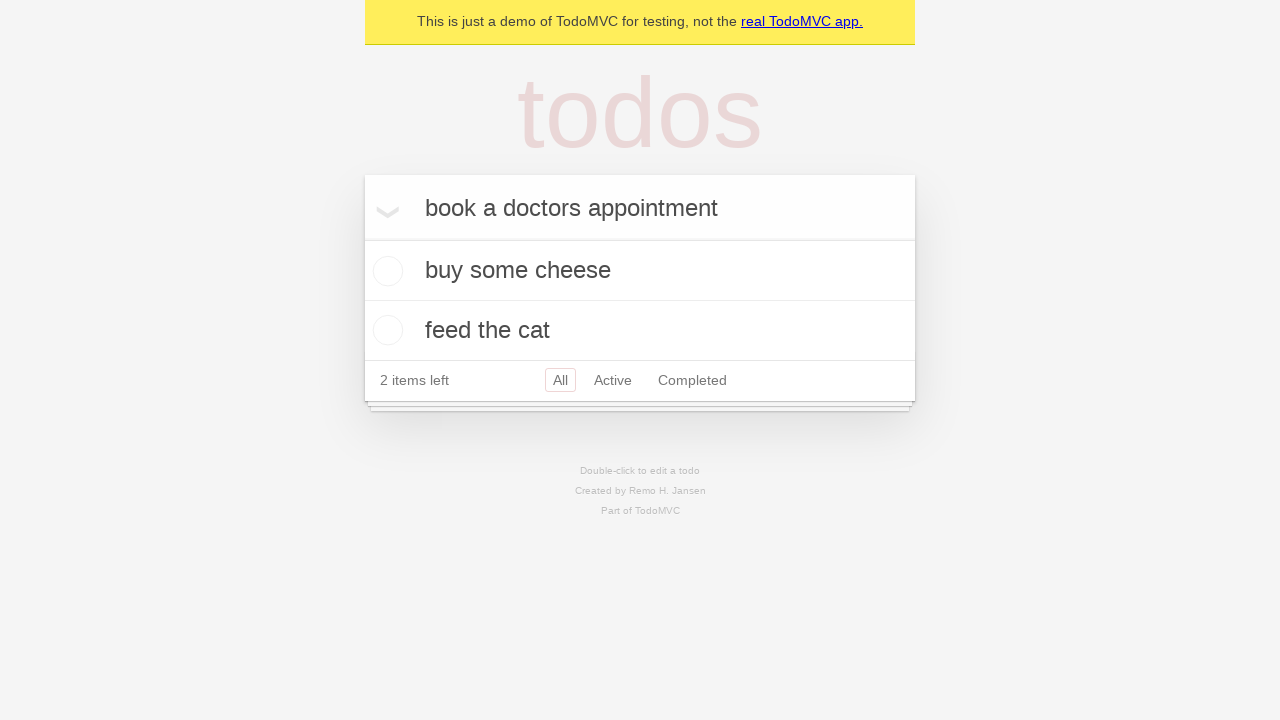

Pressed Enter to add third todo on .new-todo
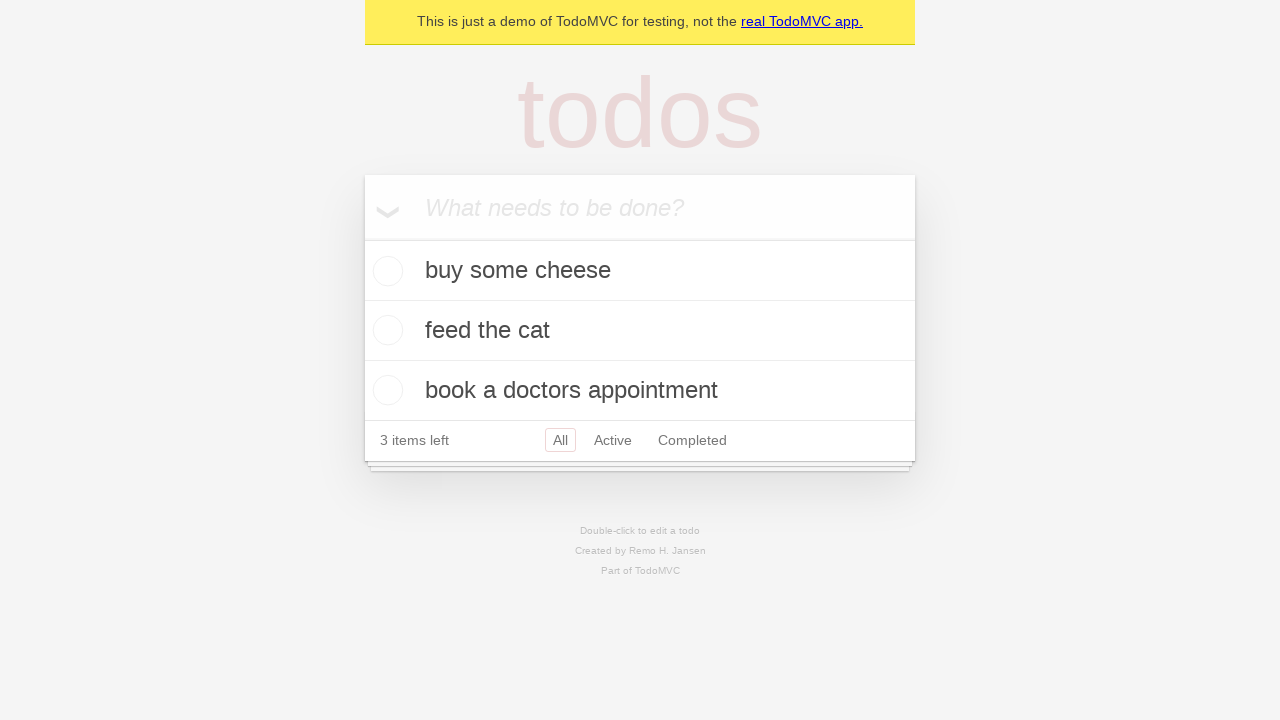

Waited for all three todo items to load
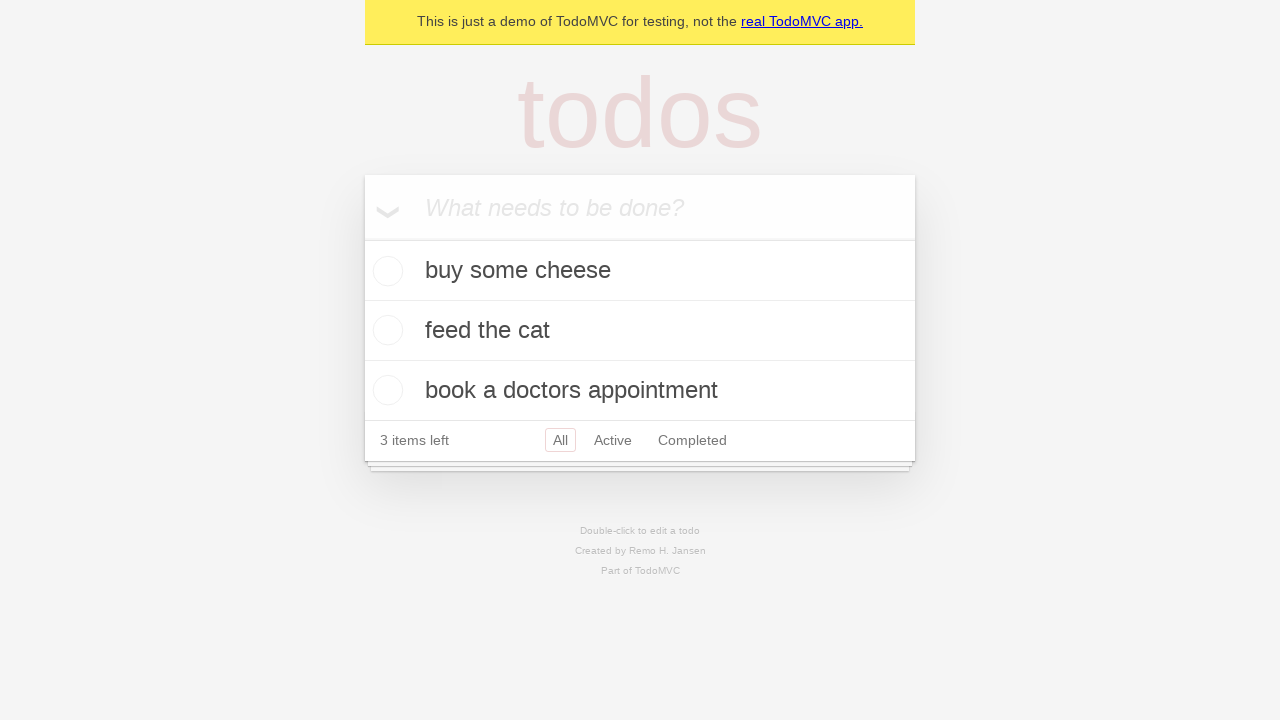

Checked the second todo item to mark it as completed at (385, 330) on .todo-list li .toggle >> nth=1
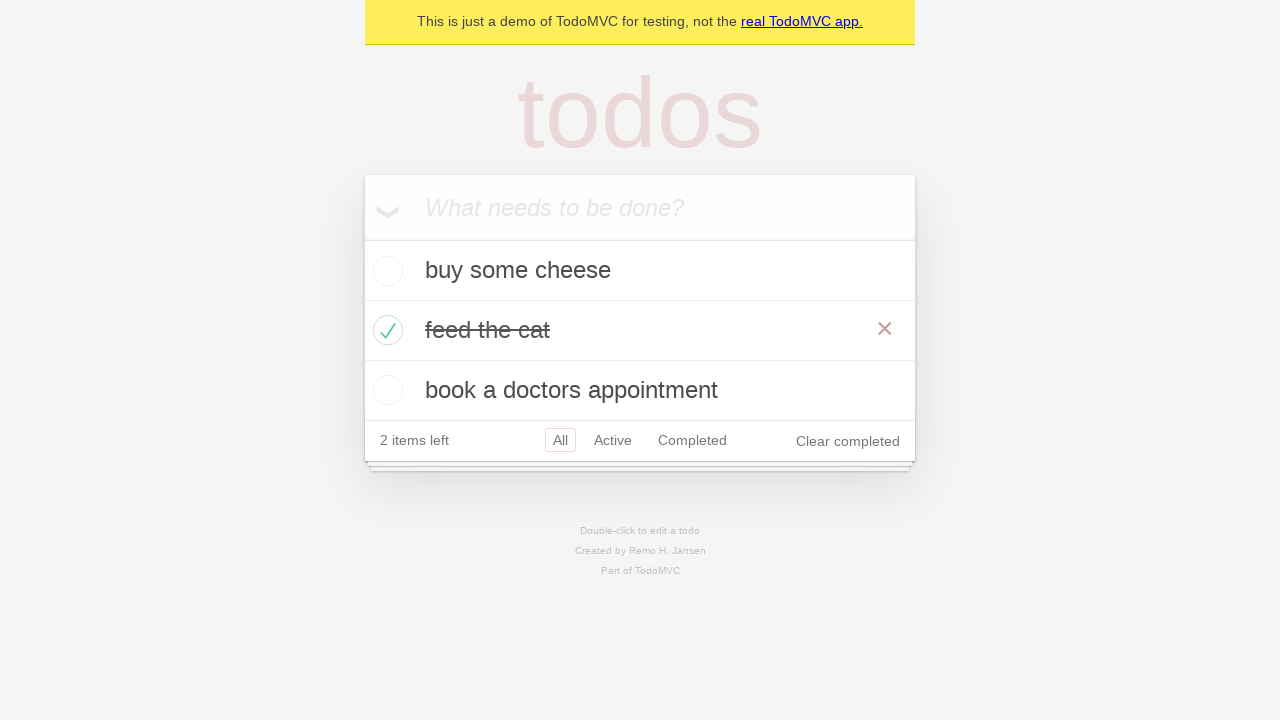

Clicked the Completed filter to display only completed items at (692, 440) on .filters >> text=Completed
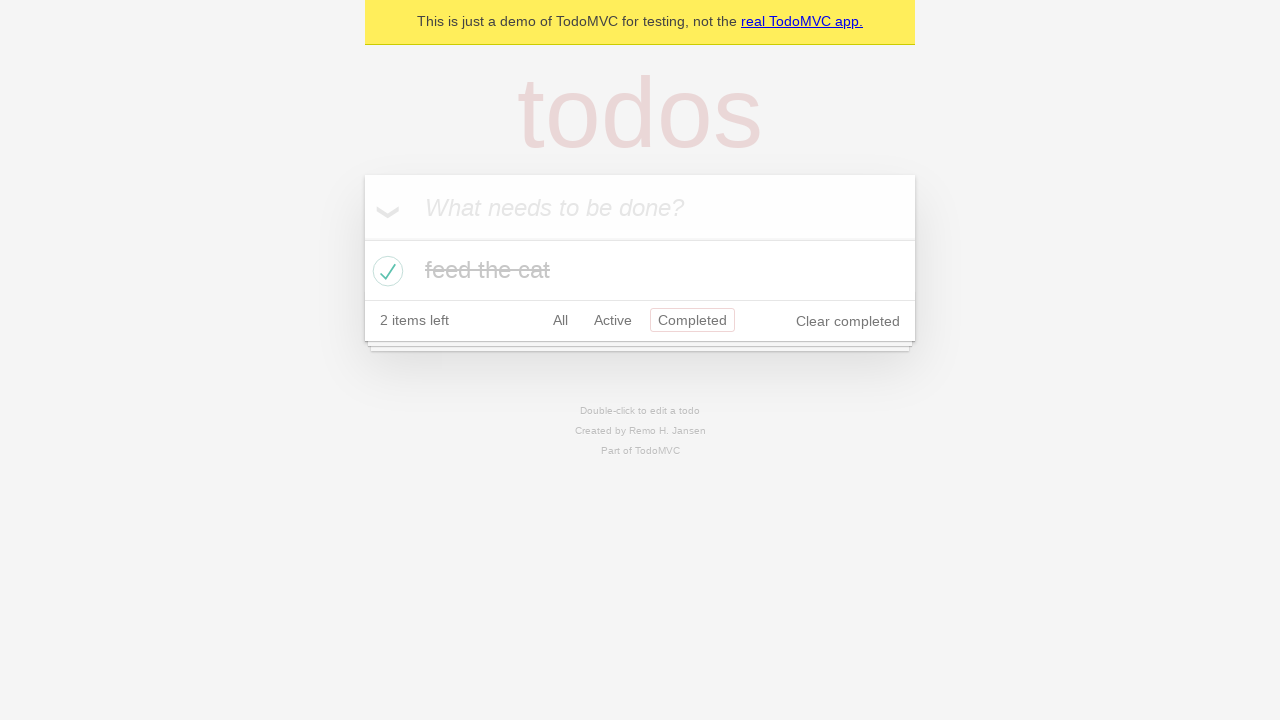

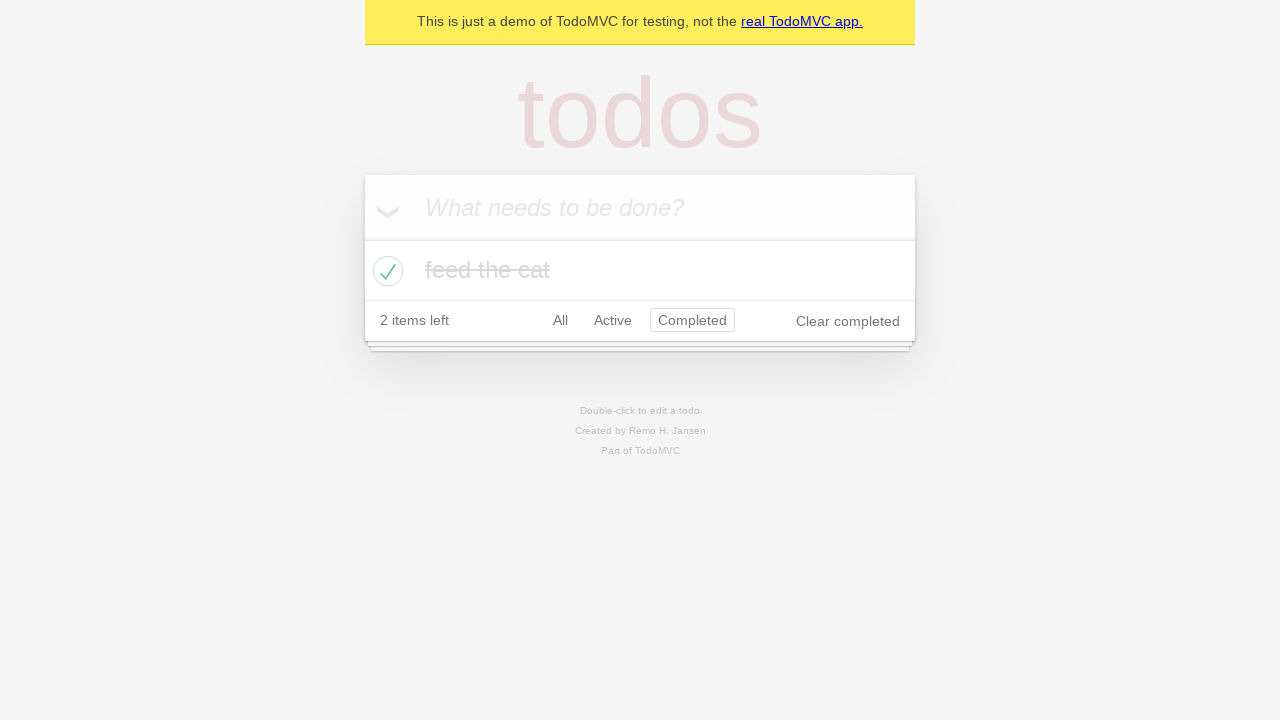